Tests the left price filter slider by dragging it to change the minimum price filter and verifying products match the filter

Starting URL: https://intershop5.skillbox.ru

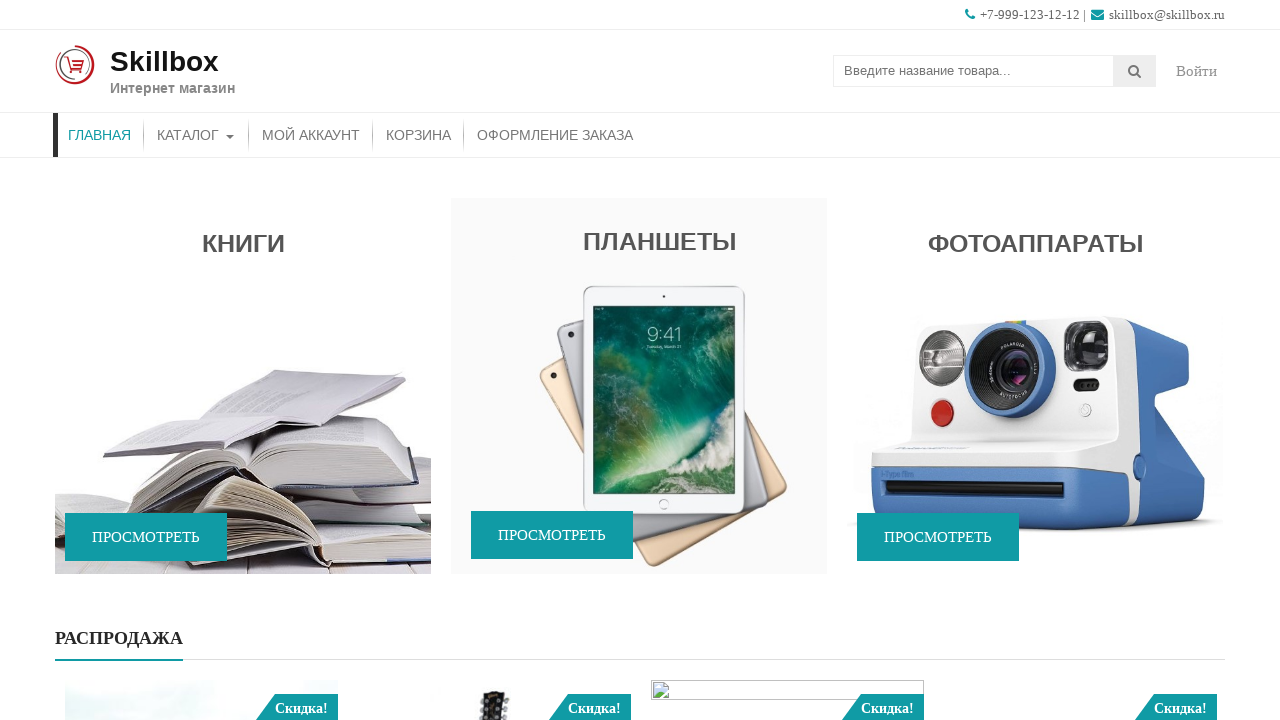

Clicked КАТАЛОГ link to open catalog at (196, 135) on text=КАТАЛОГ
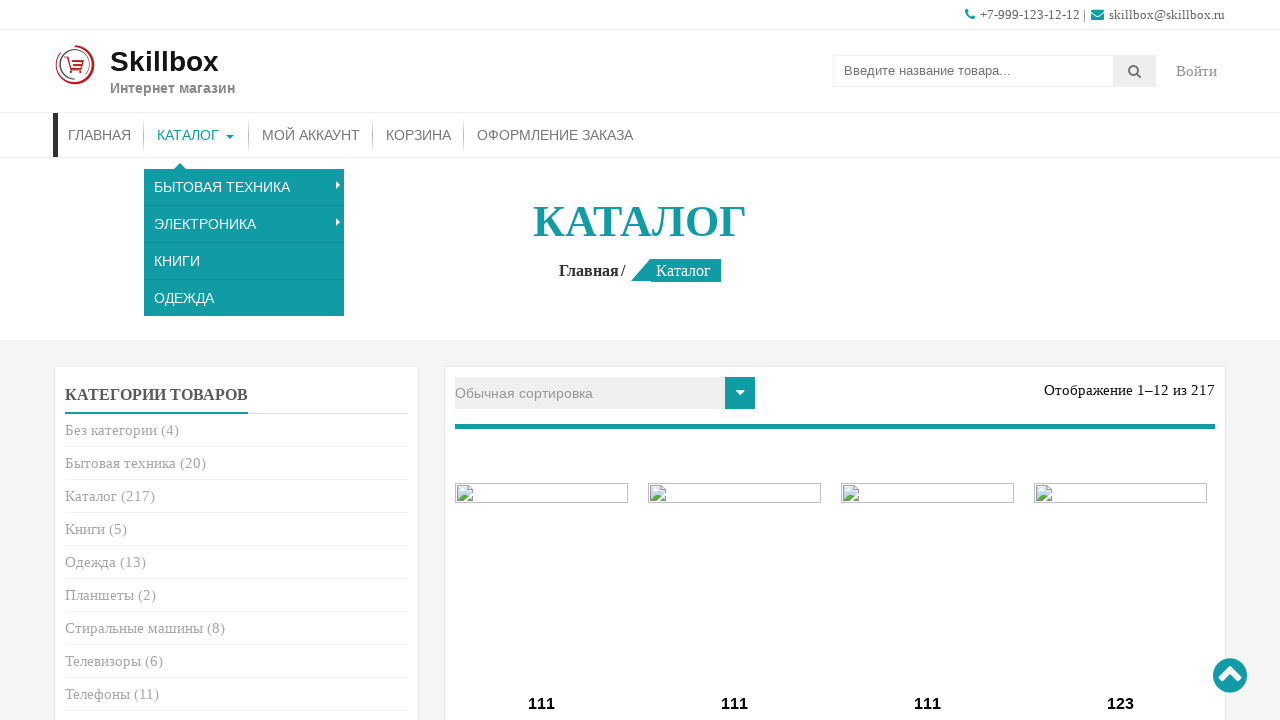

Scrolled down to reveal price filter
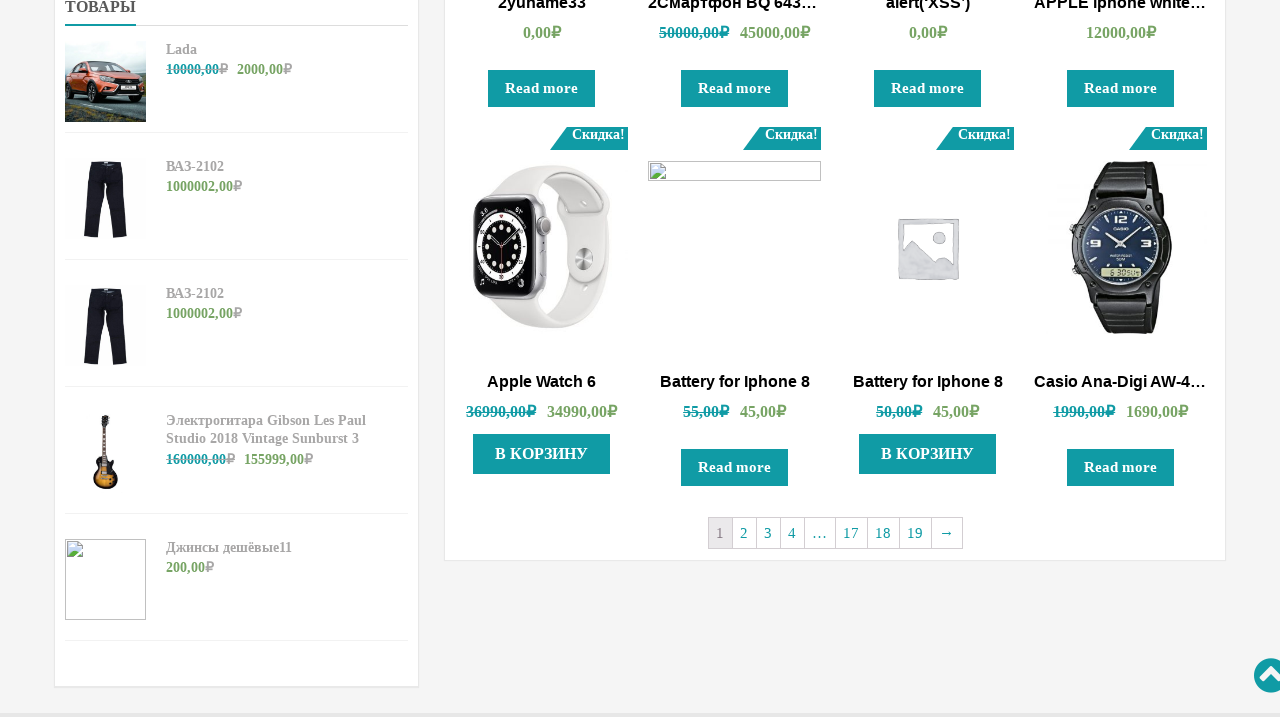

Left slider handle is visible and ready
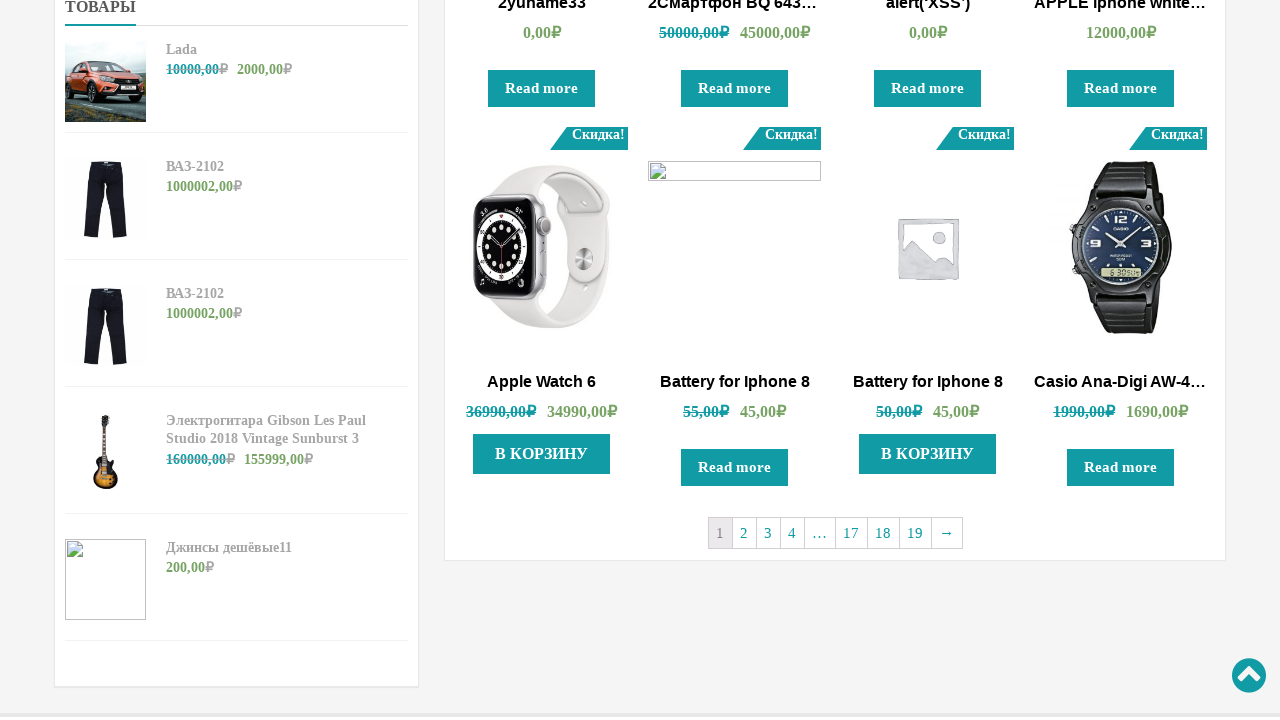

Moved mouse to left slider handle position at (80, -141)
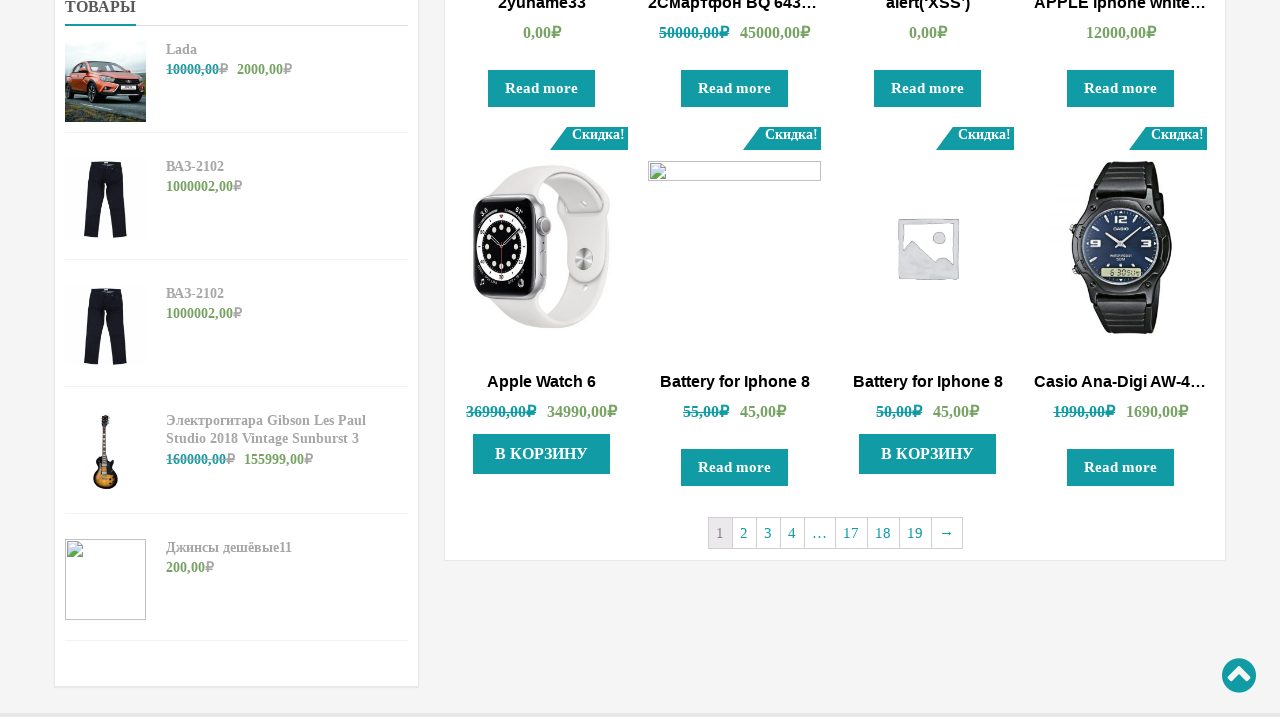

Pressed mouse button on slider handle at (80, -141)
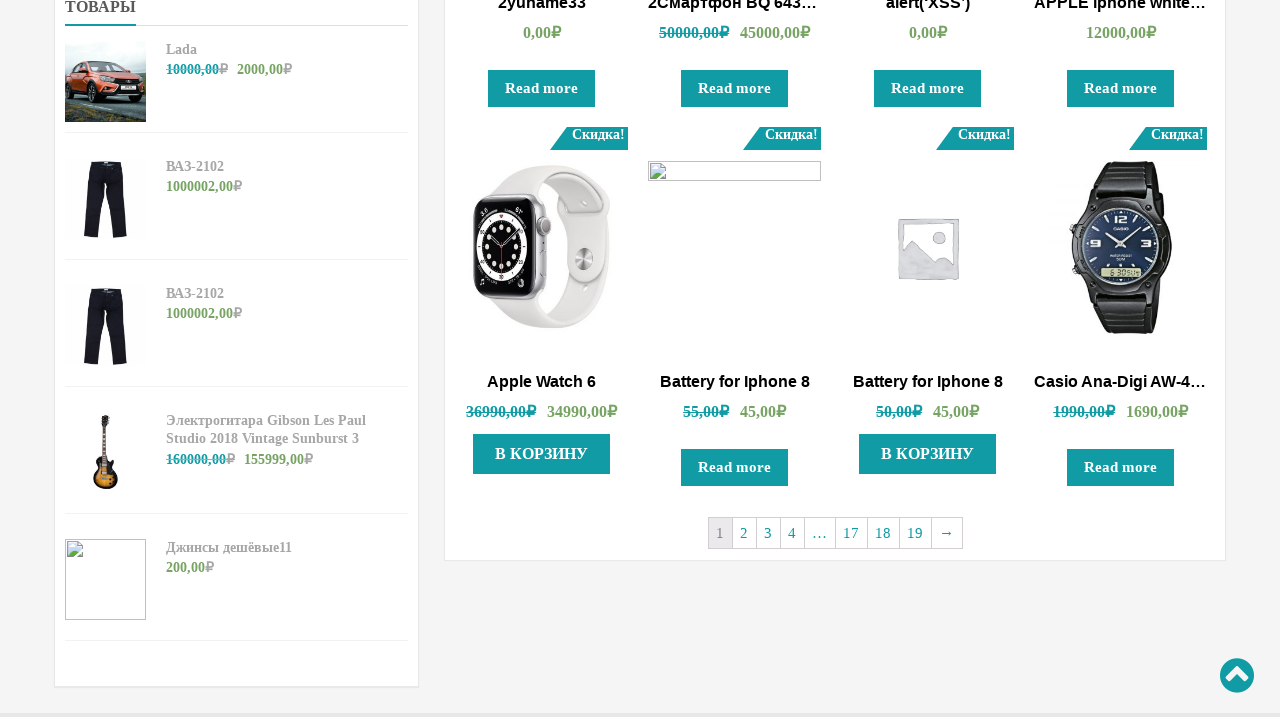

Dragged left slider handle 10 pixels to the right to increase minimum price at (90, -141)
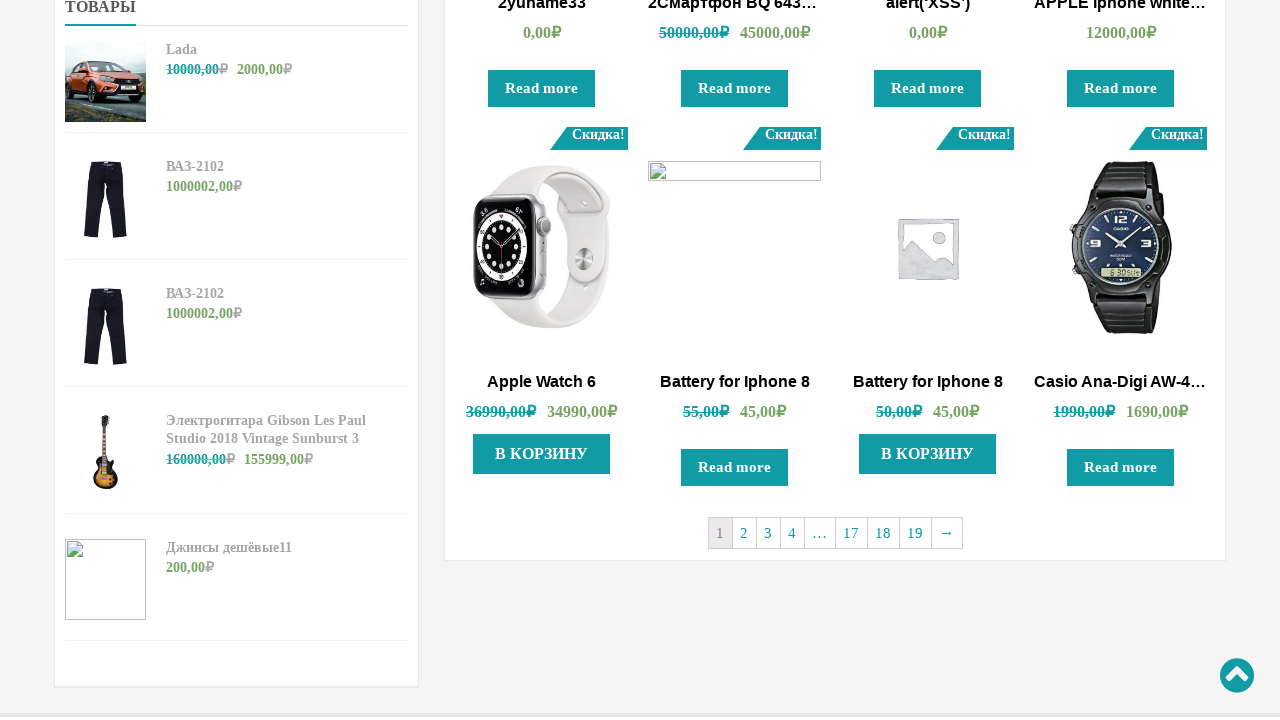

Released mouse button on slider handle at (90, -141)
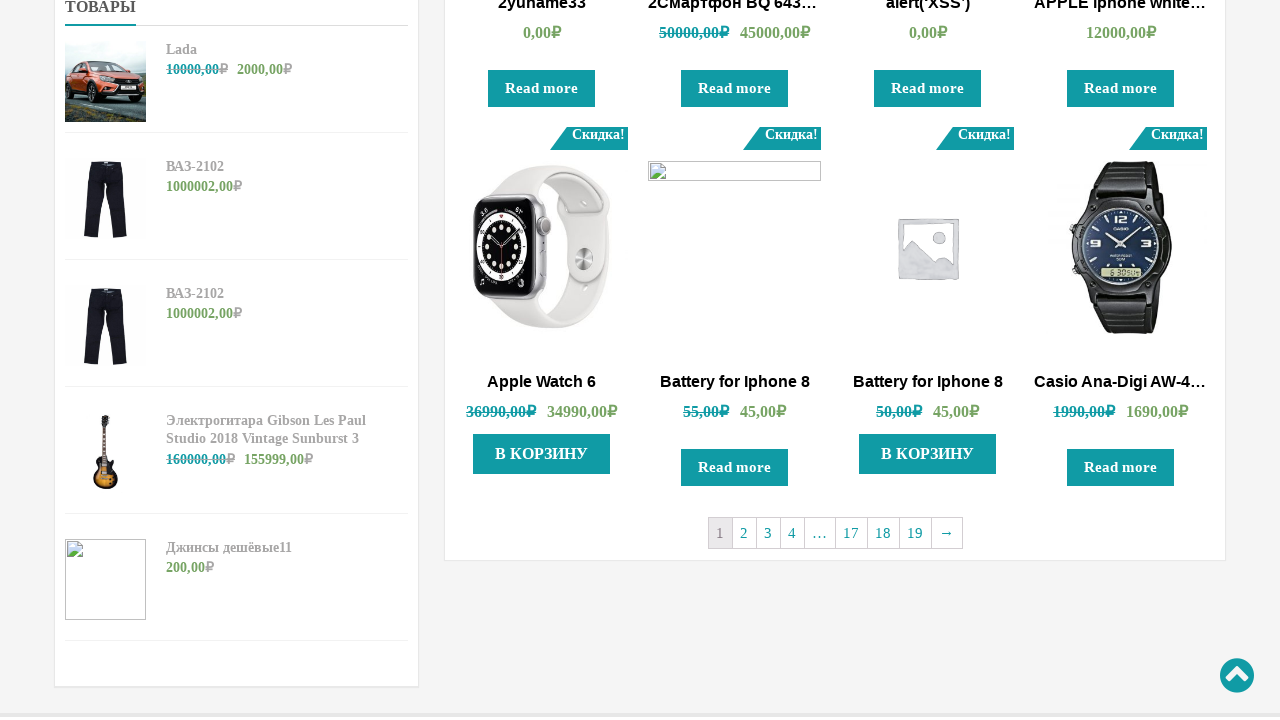

Clicked filter submit button to apply price filter at (336, 360) on (//button[@type='submit'])[2]
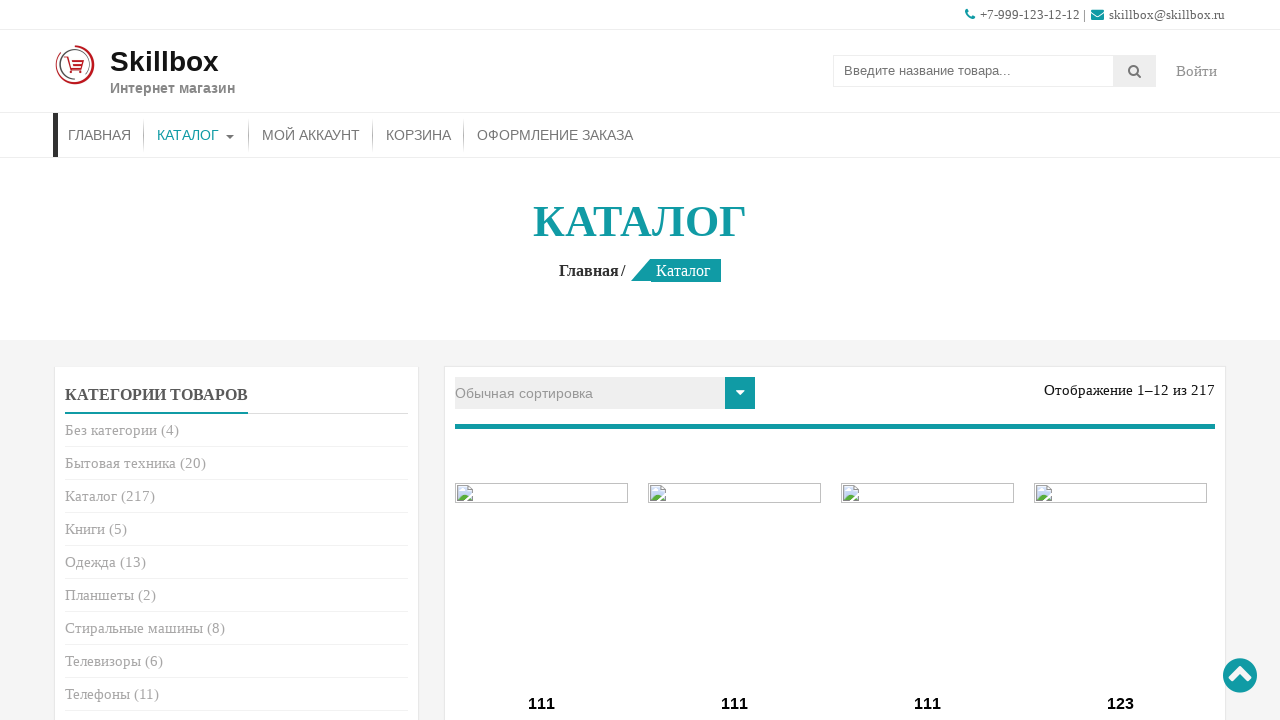

Products loaded with updated price filter applied
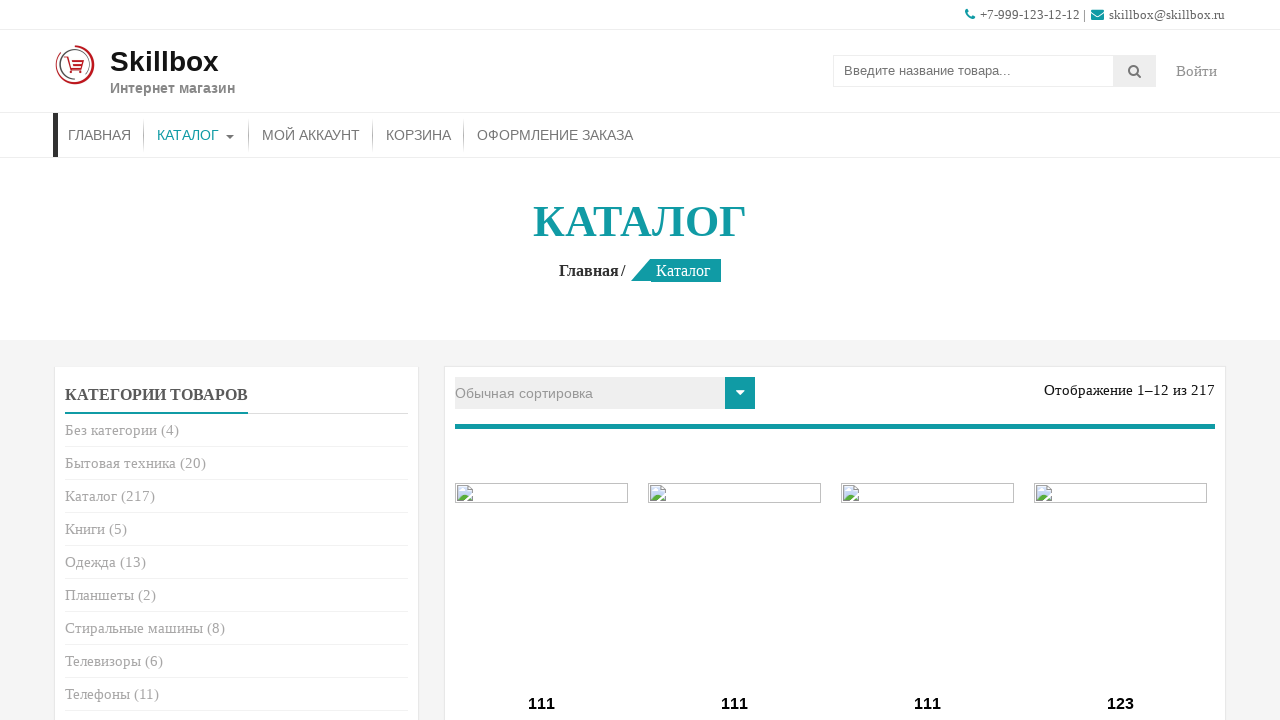

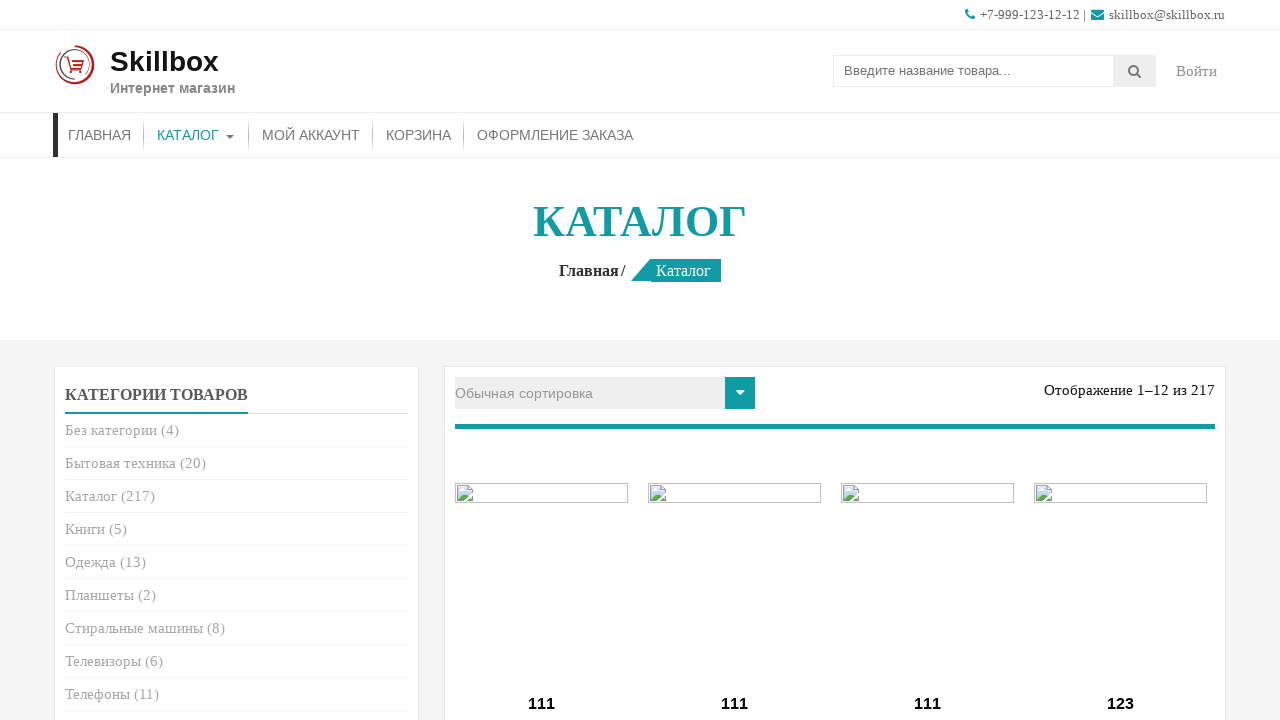